Tests navigation to the A/B Test page and verifies the page heading displays correctly

Starting URL: https://the-internet.herokuapp.com/

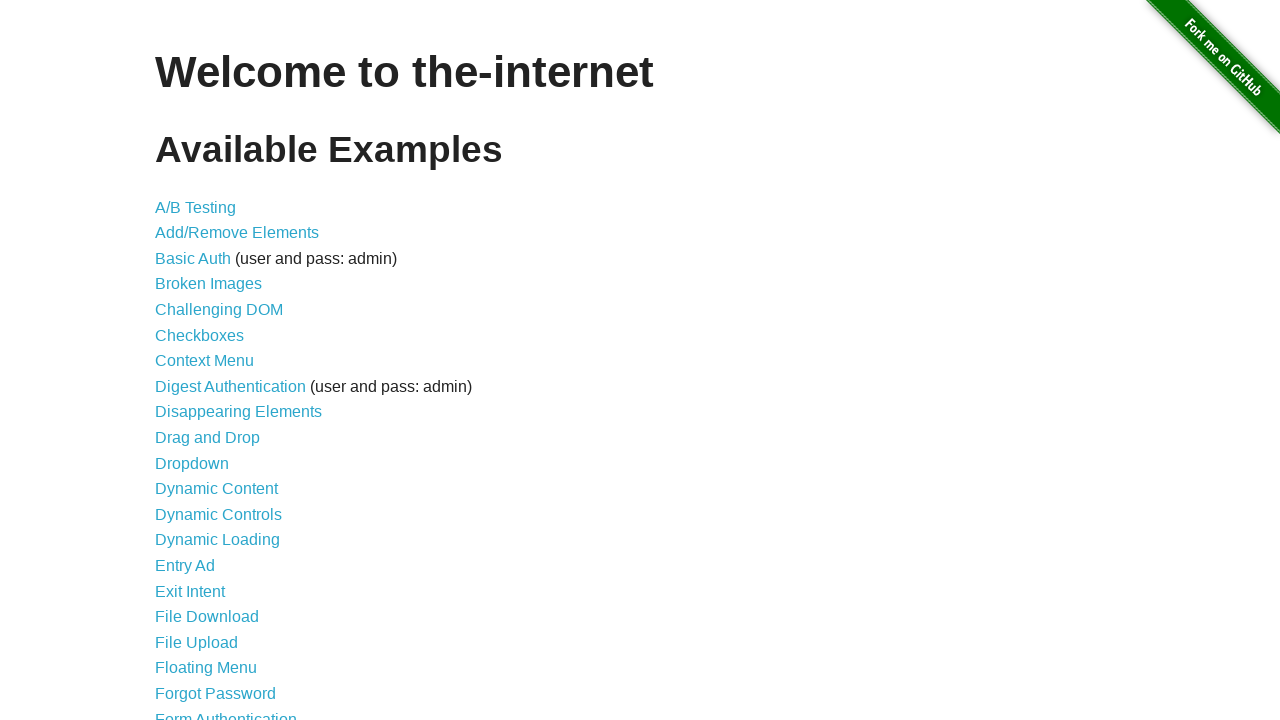

Clicked on A/B Testing link at (196, 207) on a[href='/abtest']
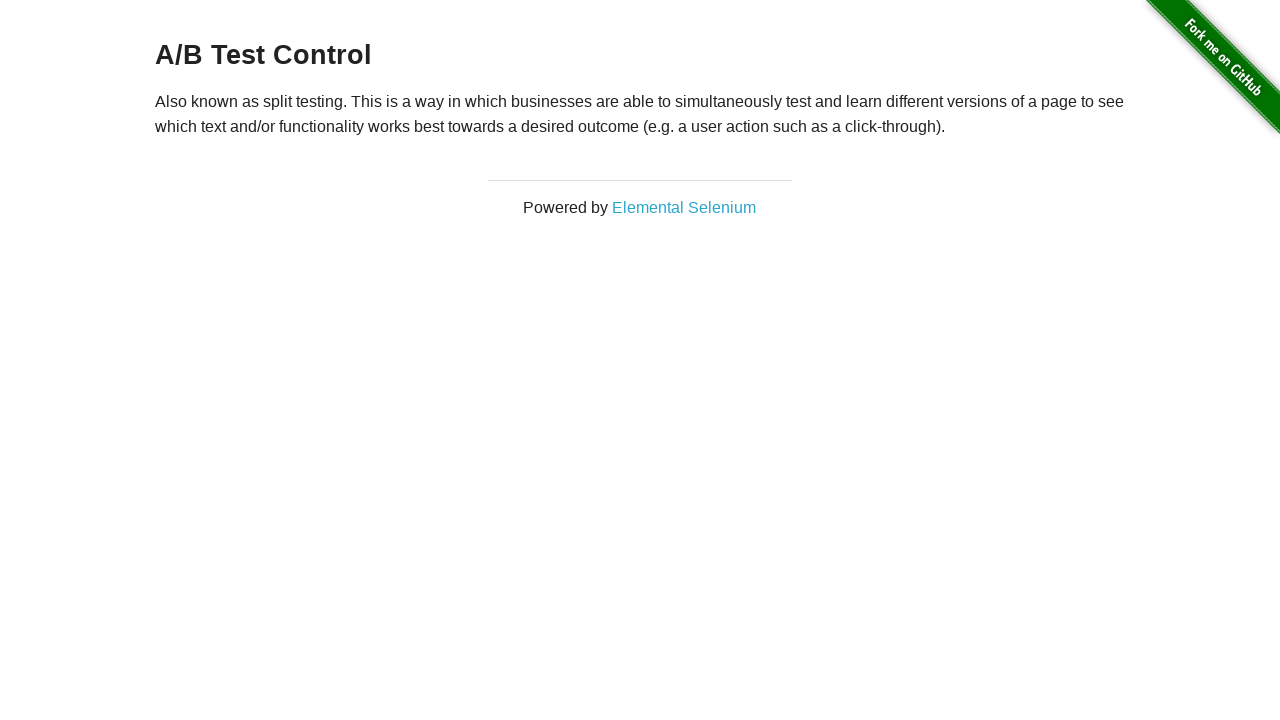

Located the page heading (h3 element)
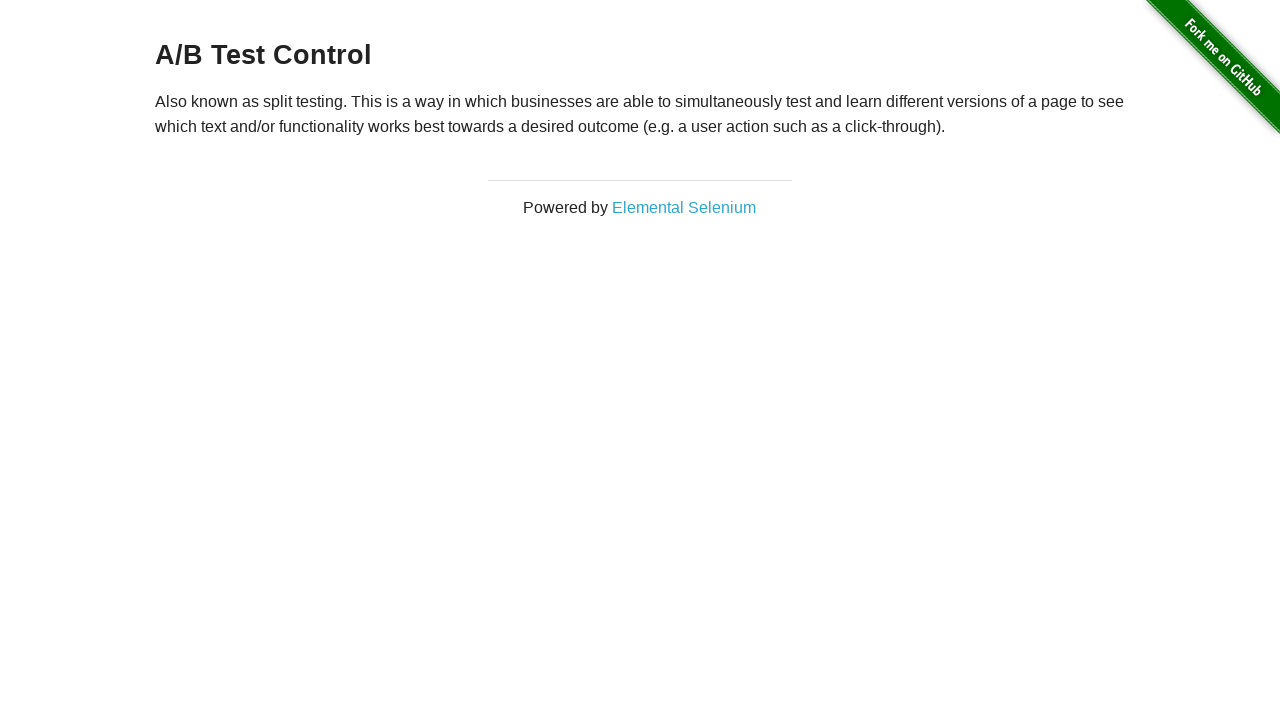

Verified A/B Test heading is displayed
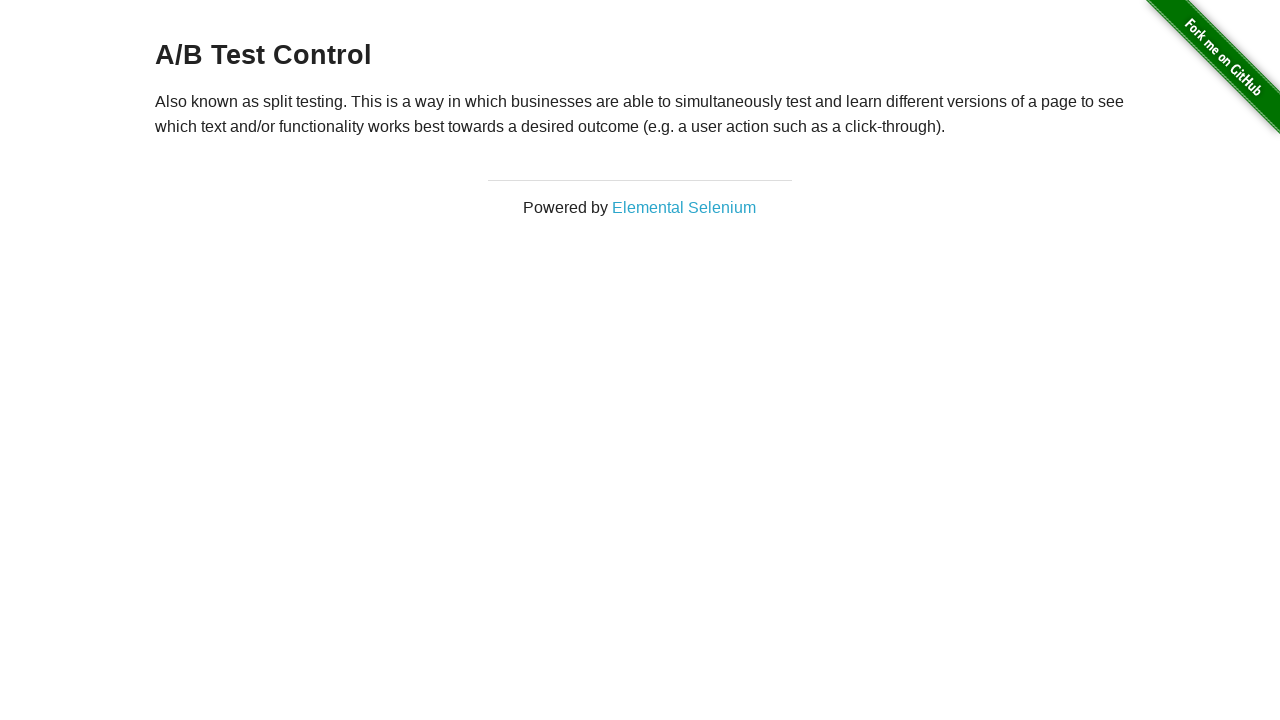

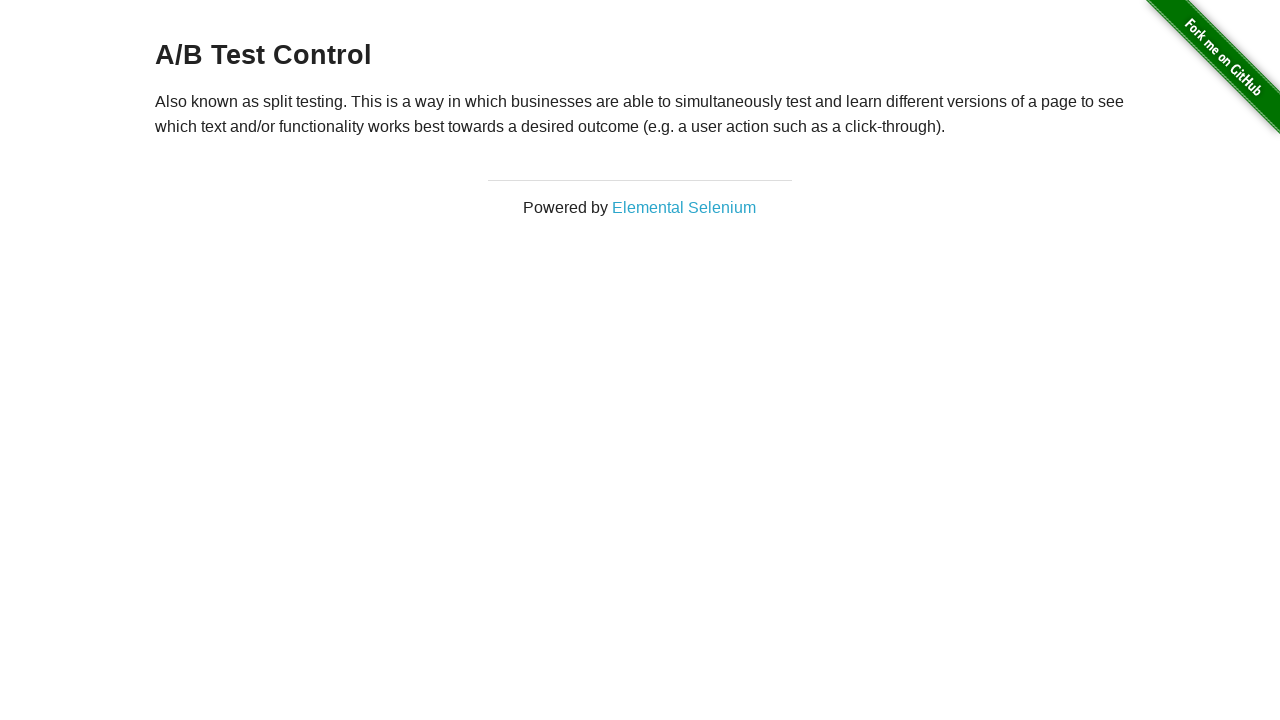